Tests dropdown selection by navigating to the Dropdown page and selecting an option by index

Starting URL: https://practice.cydeo.com/

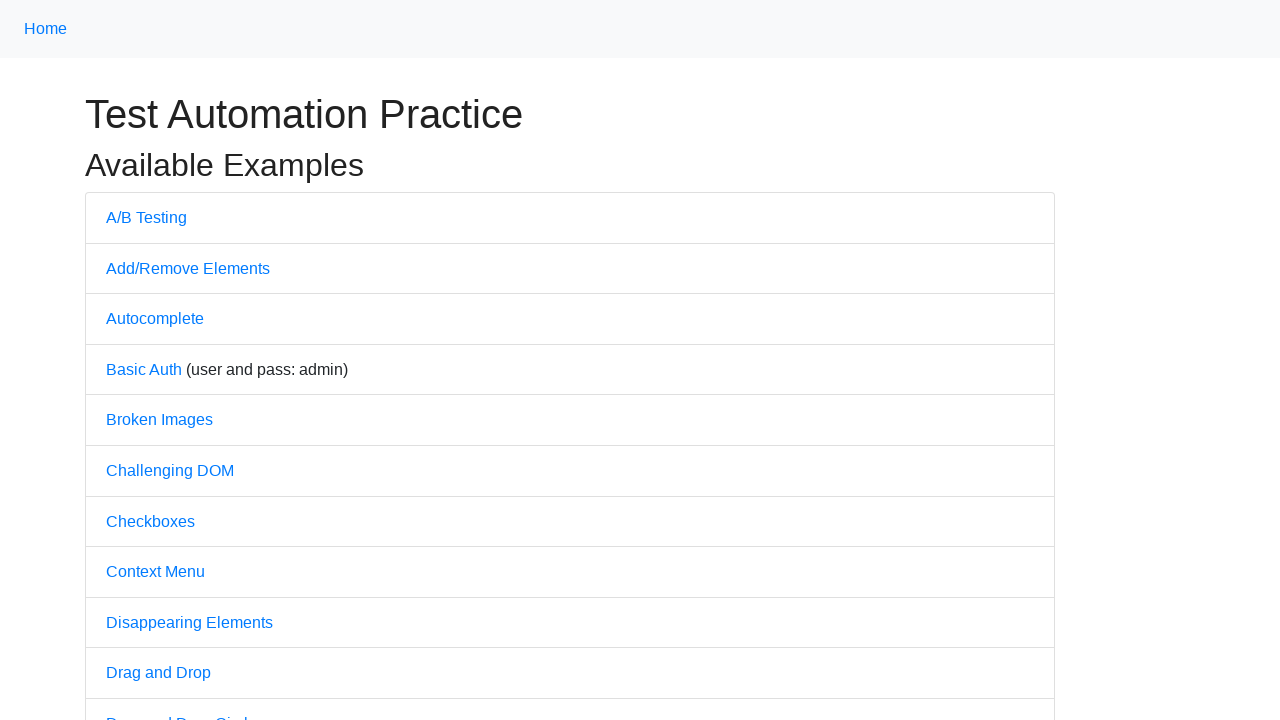

Clicked on Dropdown link to navigate to dropdown page at (143, 360) on text='Dropdown'
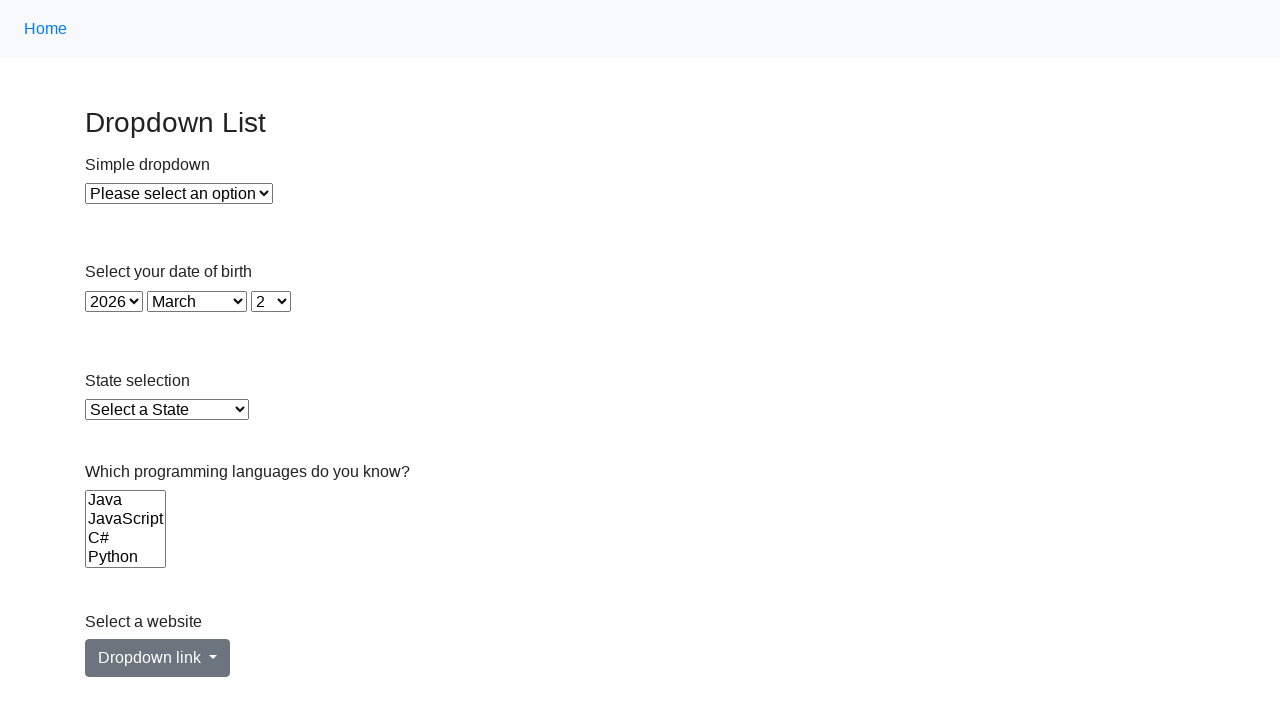

Selected option by index 1 from the dropdown on xpath=//select[@id='dropdown']
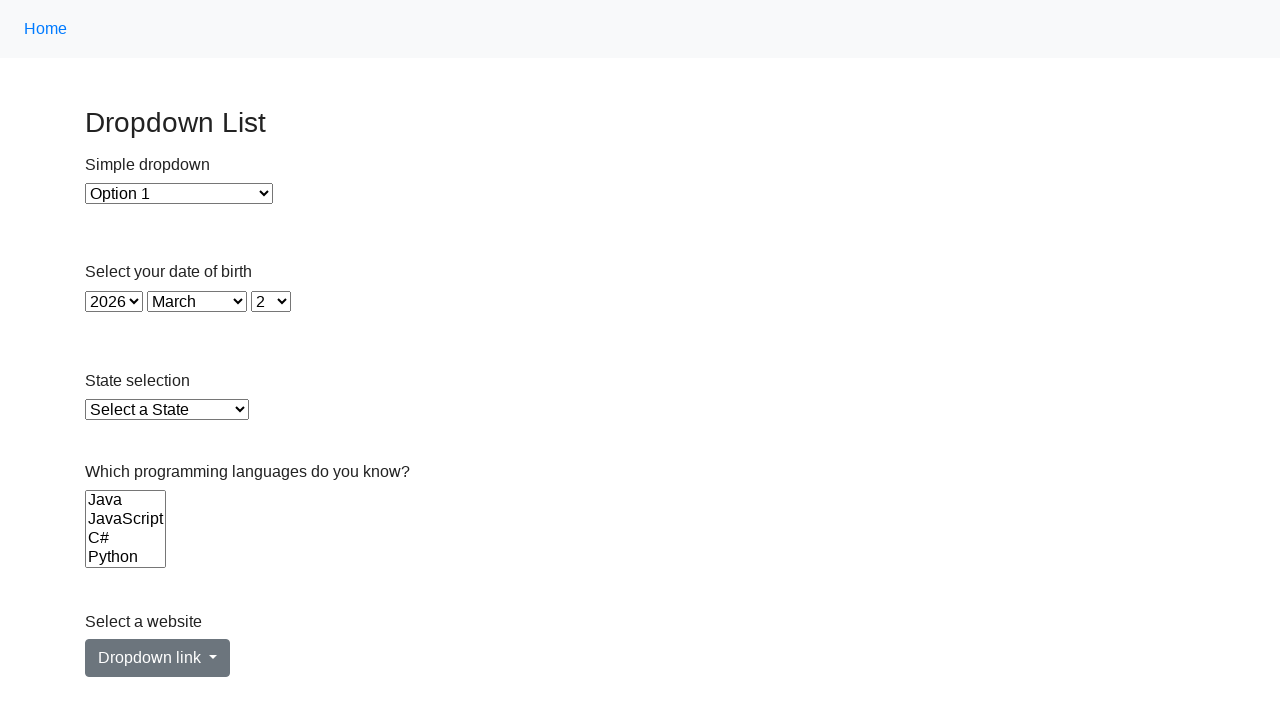

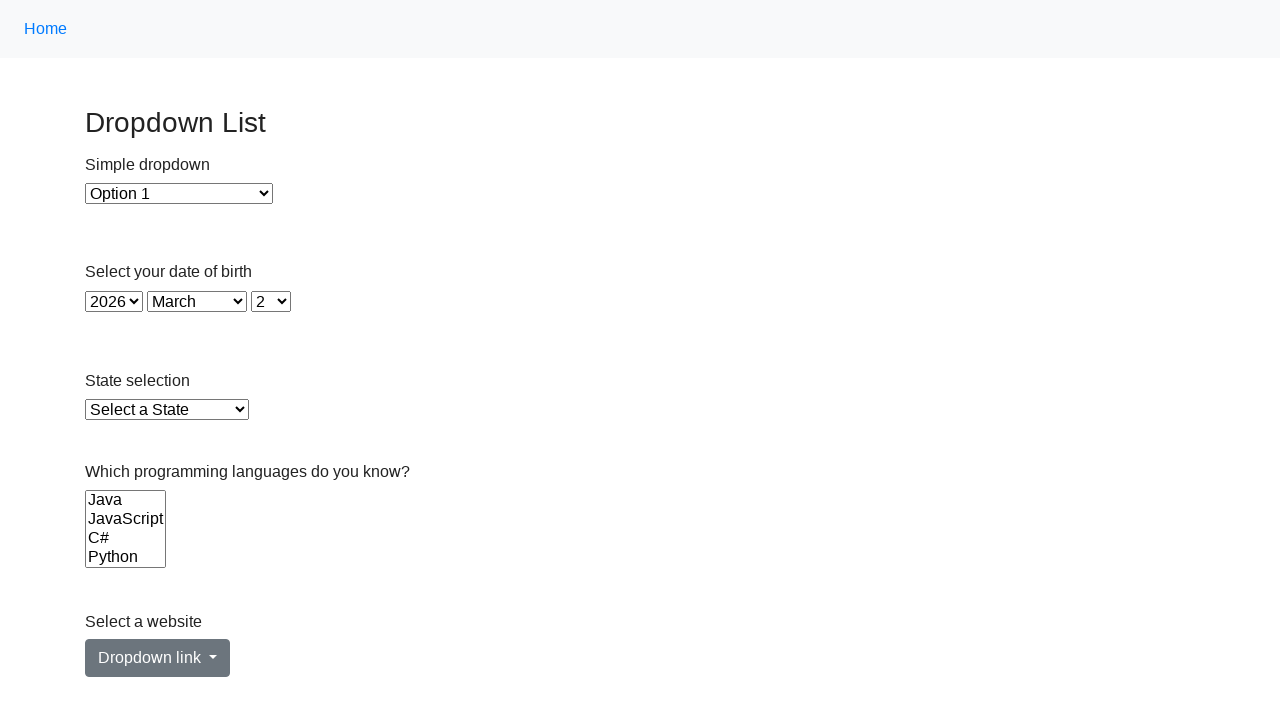